Waits for a specific price to appear, clicks book button, solves a mathematical problem and submits the answer

Starting URL: http://suninjuly.github.io/explicit_wait2.html

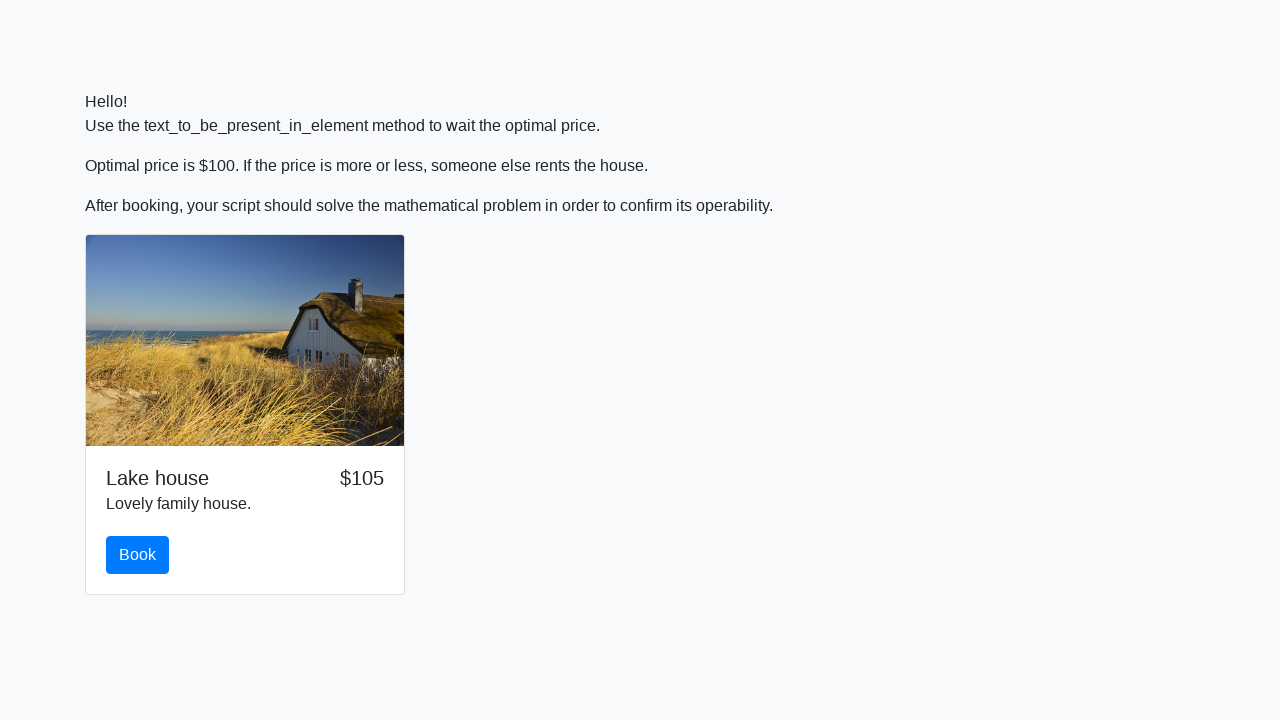

Waited for price to display $100
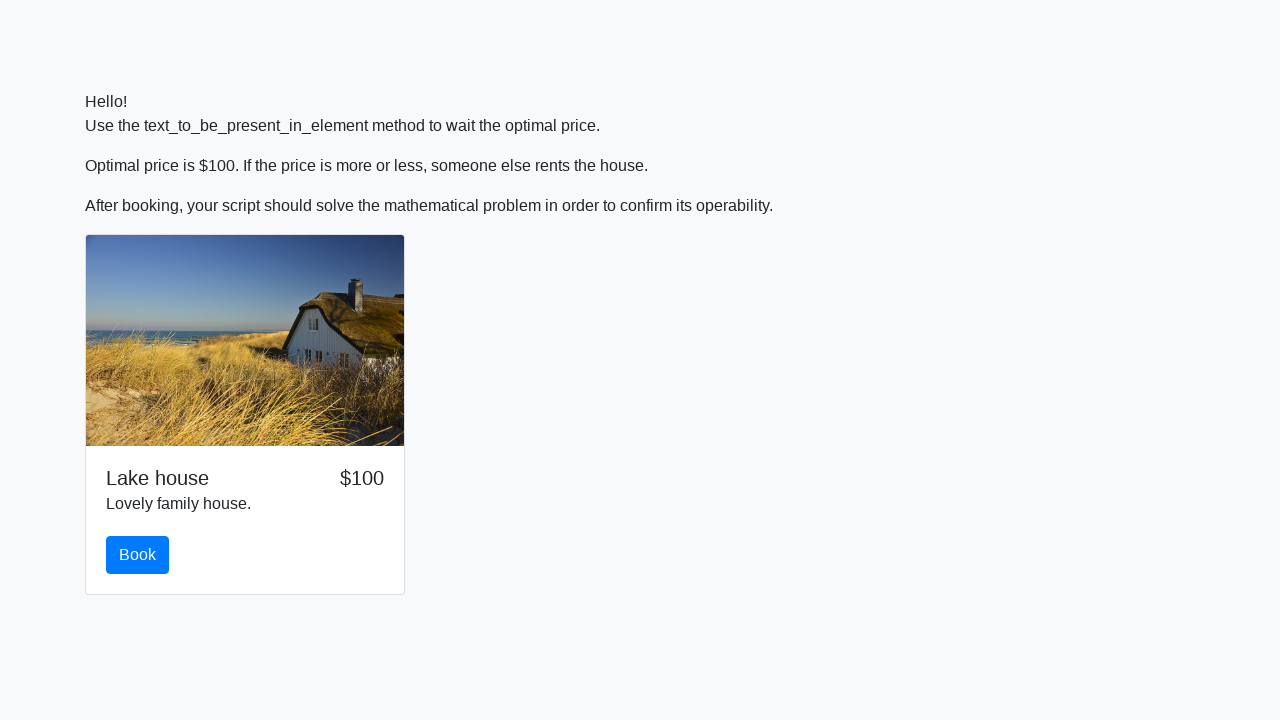

Clicked the book button at (138, 555) on #book
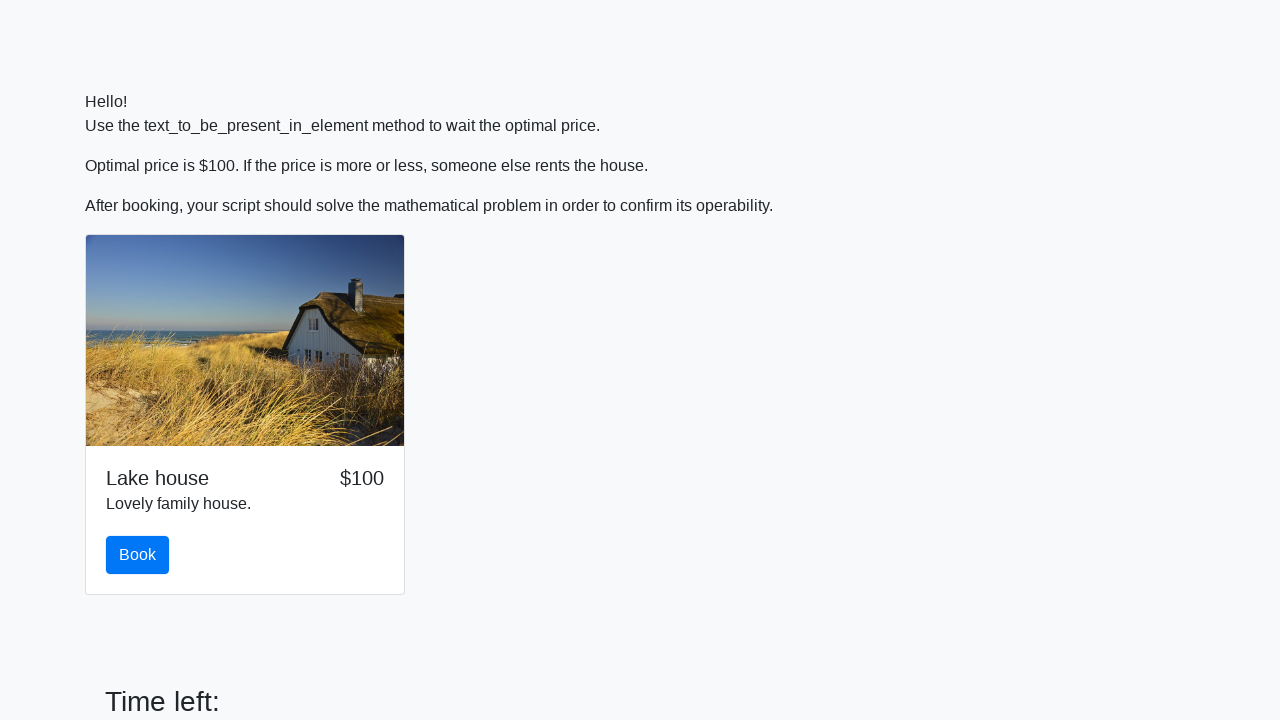

Retrieved the input value for mathematical calculation
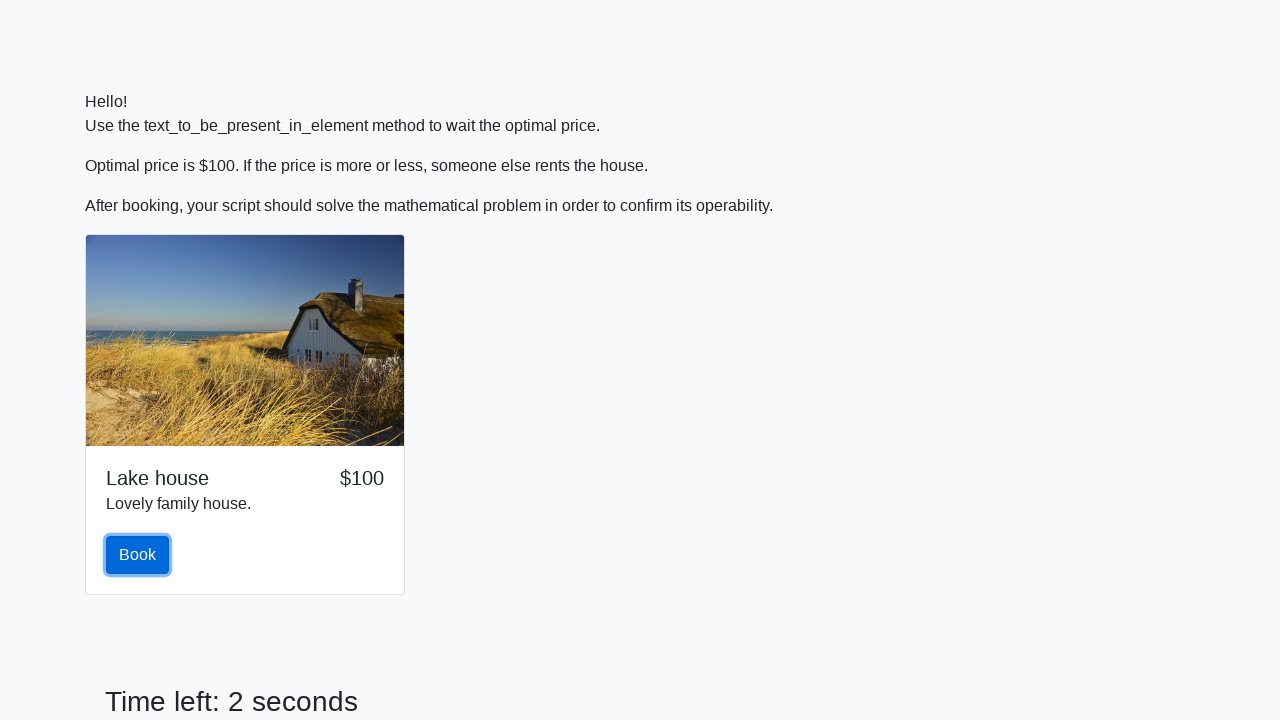

Calculated the mathematical function result
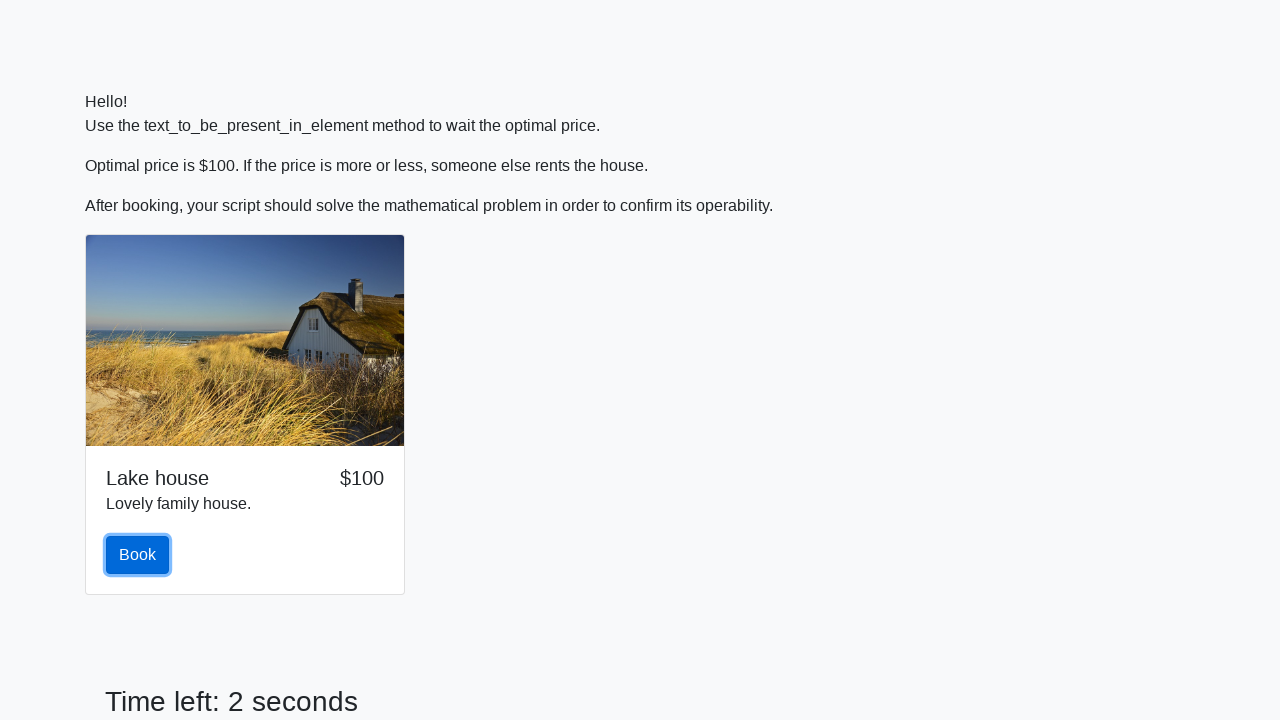

Filled the answer field with the calculated result on #answer
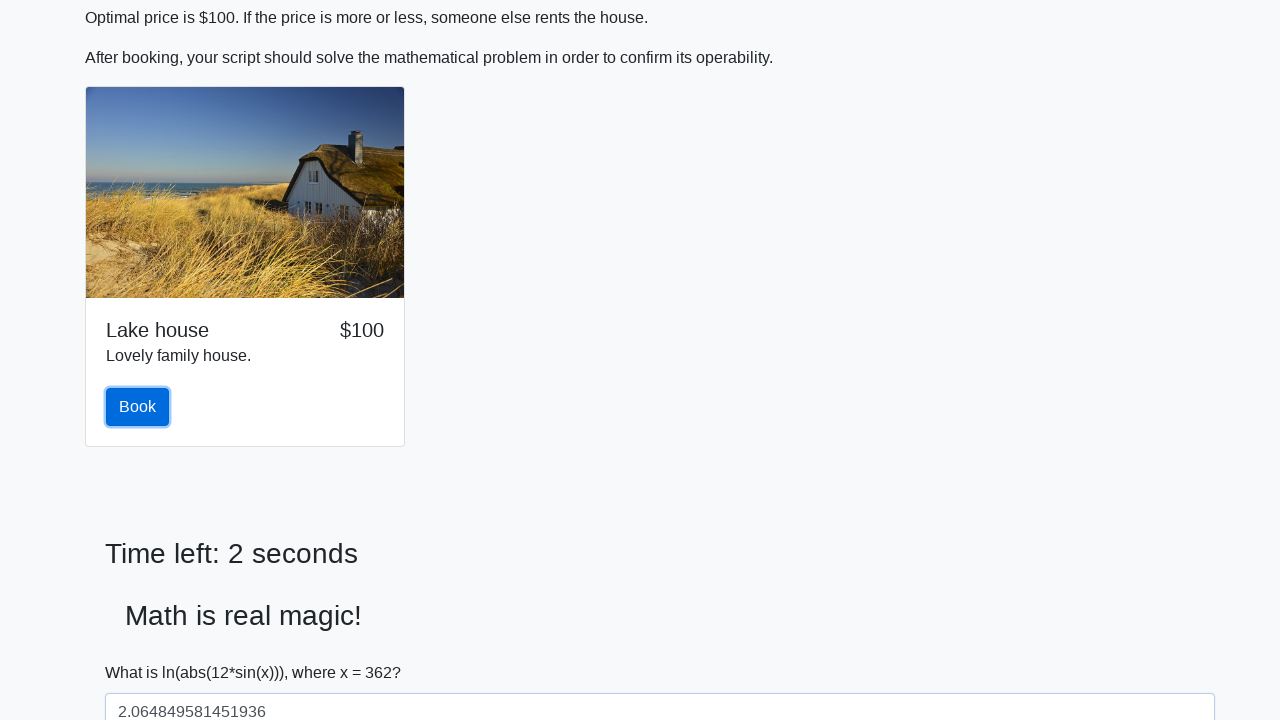

Clicked the solve button to submit the answer at (143, 651) on #solve
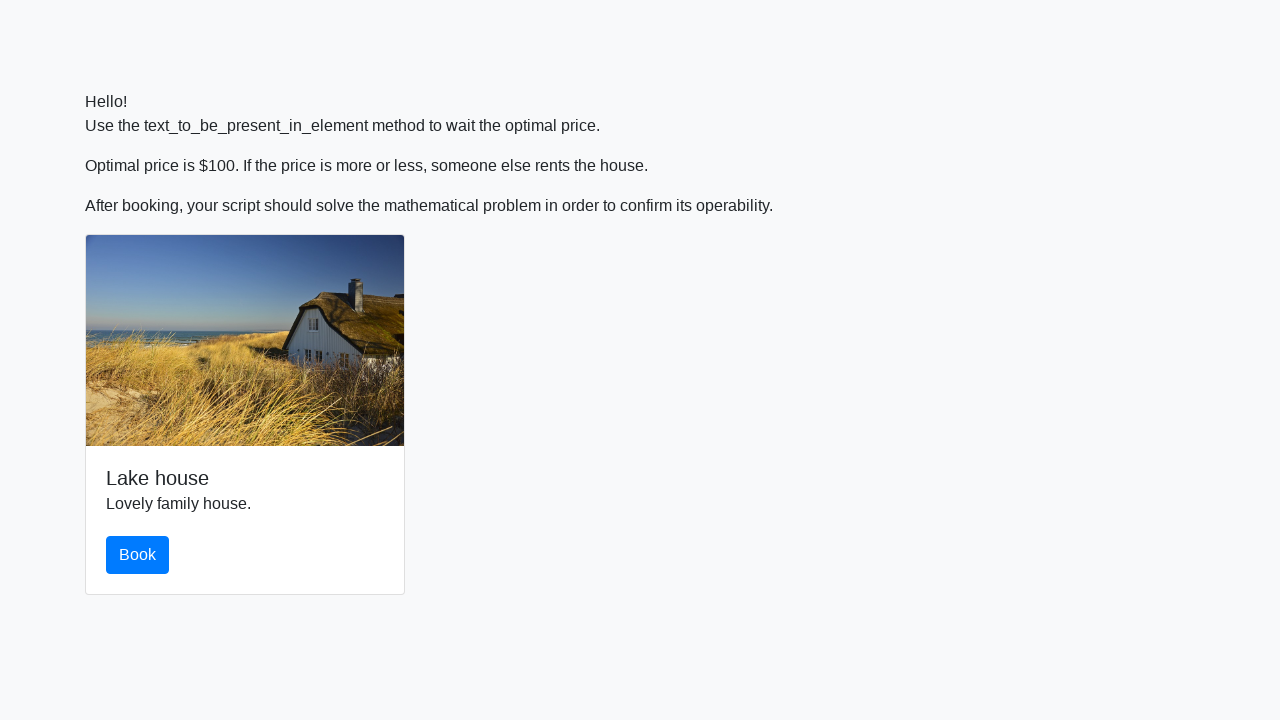

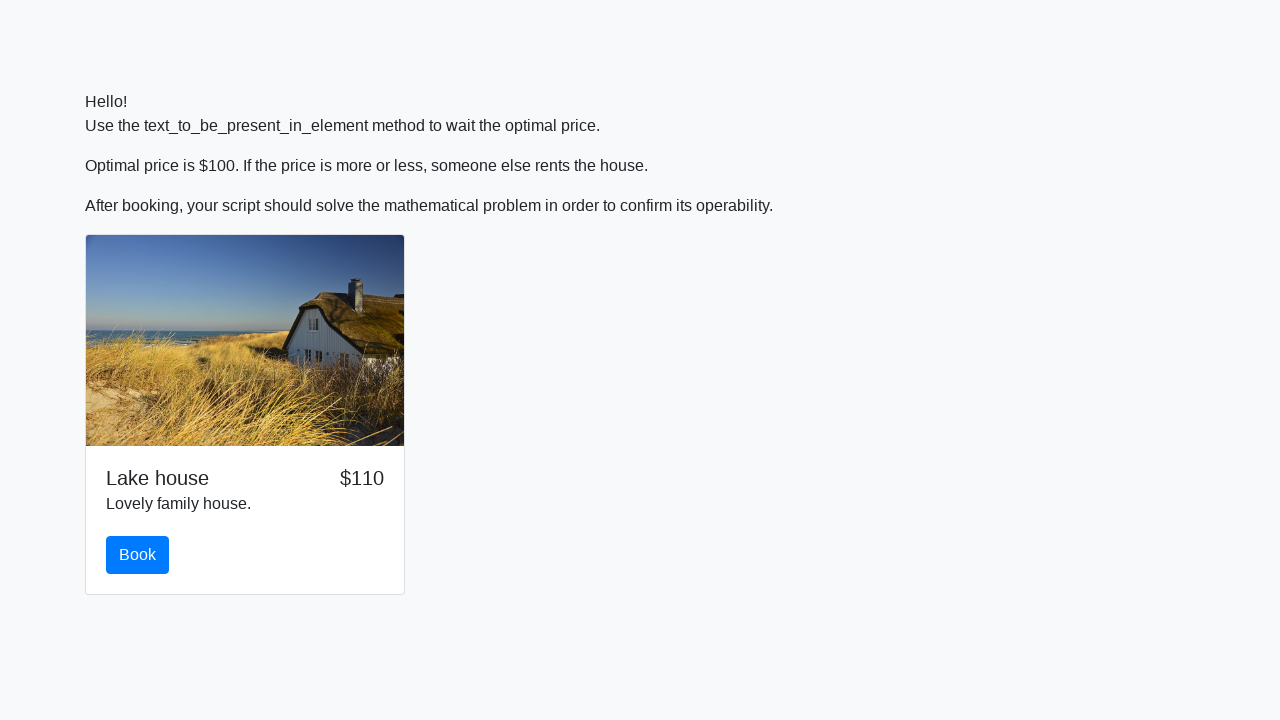